Navigates to a page, executes JavaScript to change the document title and trigger an alert, then accepts the alert dialog.

Starting URL: https://SunInJuly.github.io/execute_script.html

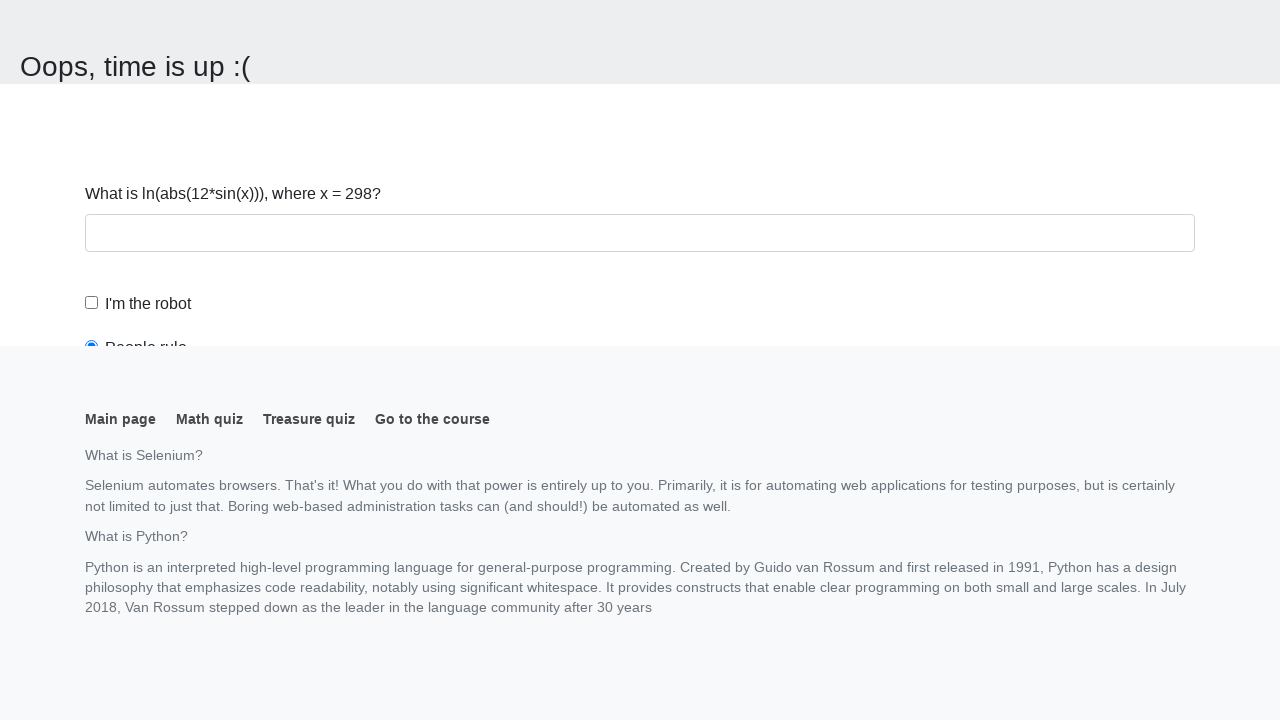

Navigated to execute_script.html page
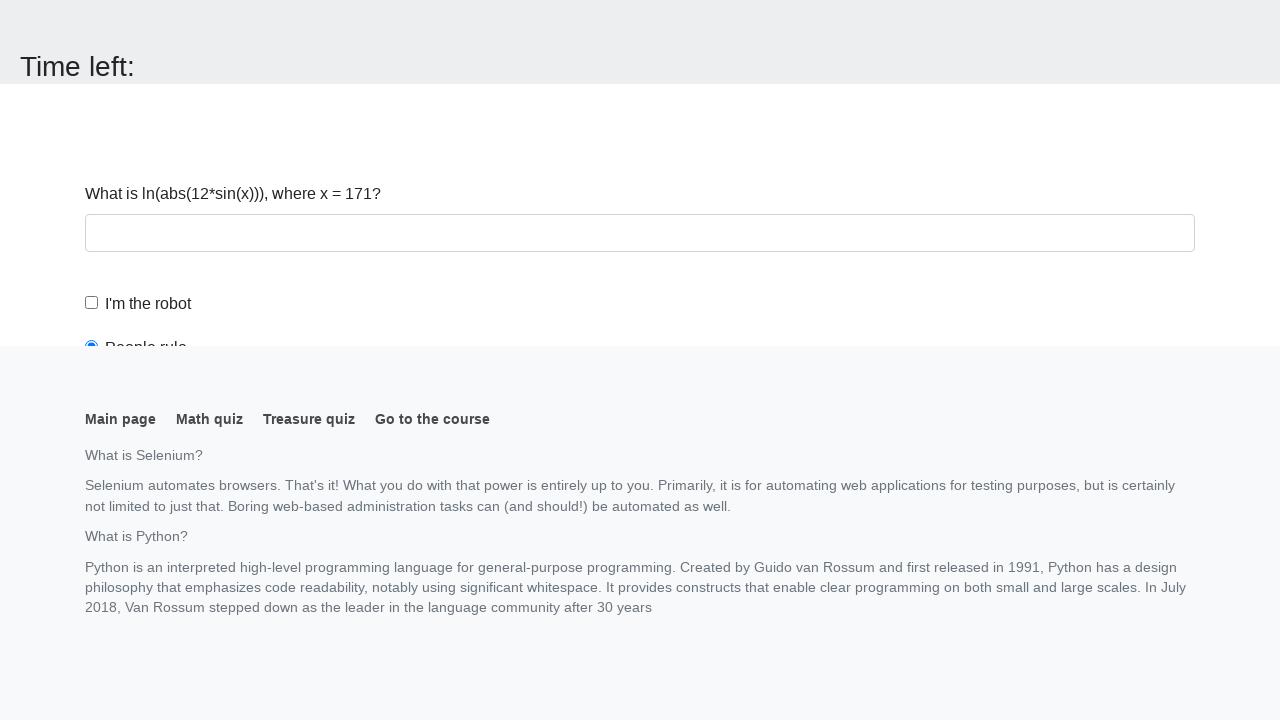

Set up dialog handler to accept alerts
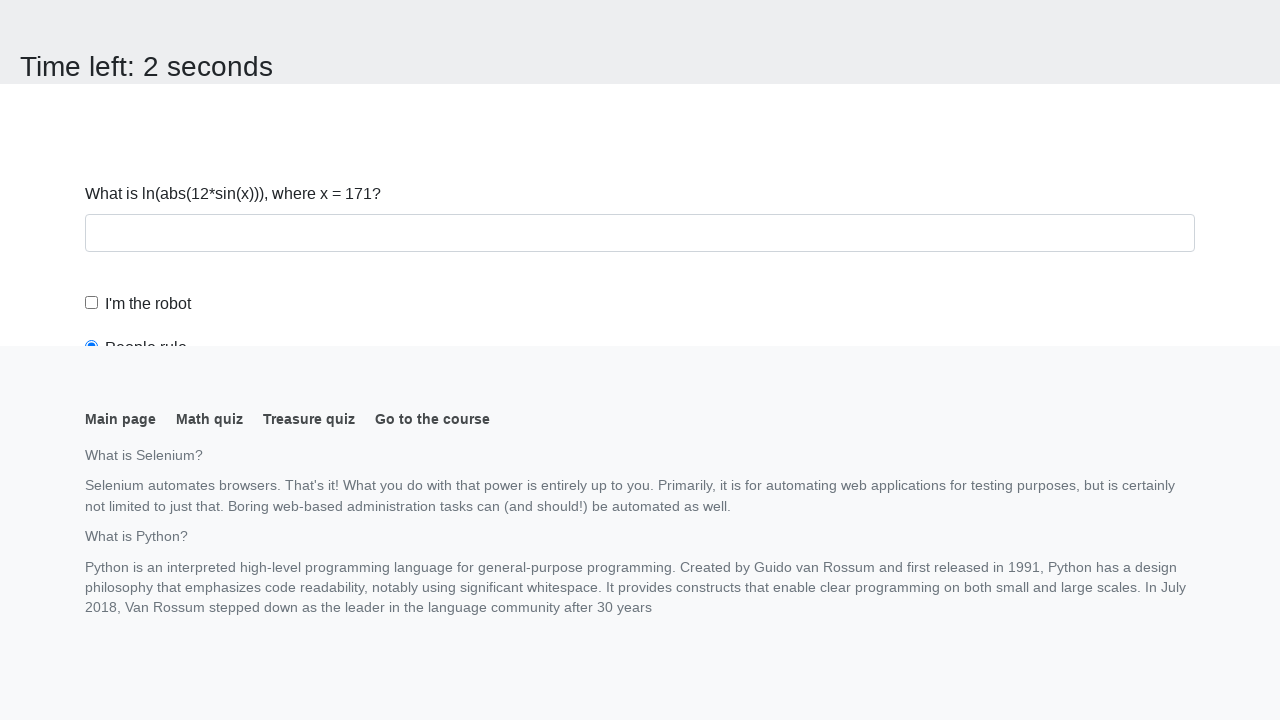

Executed JavaScript to change document title and trigger alert
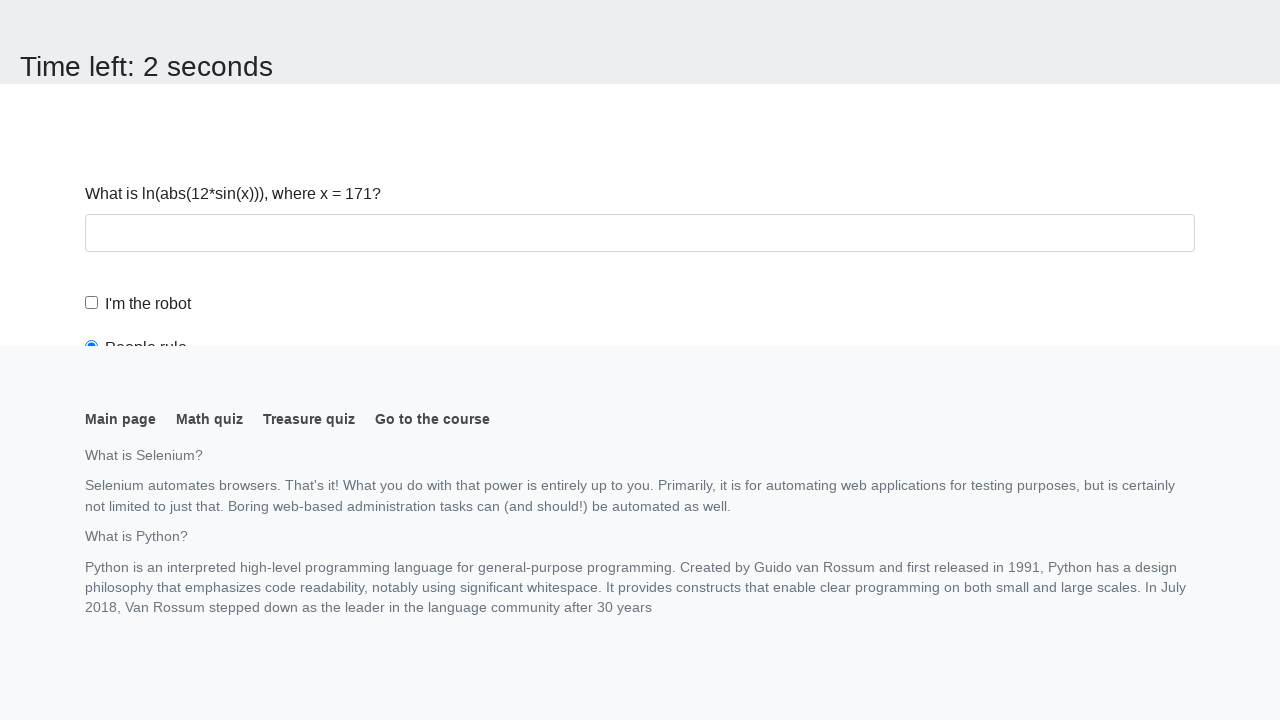

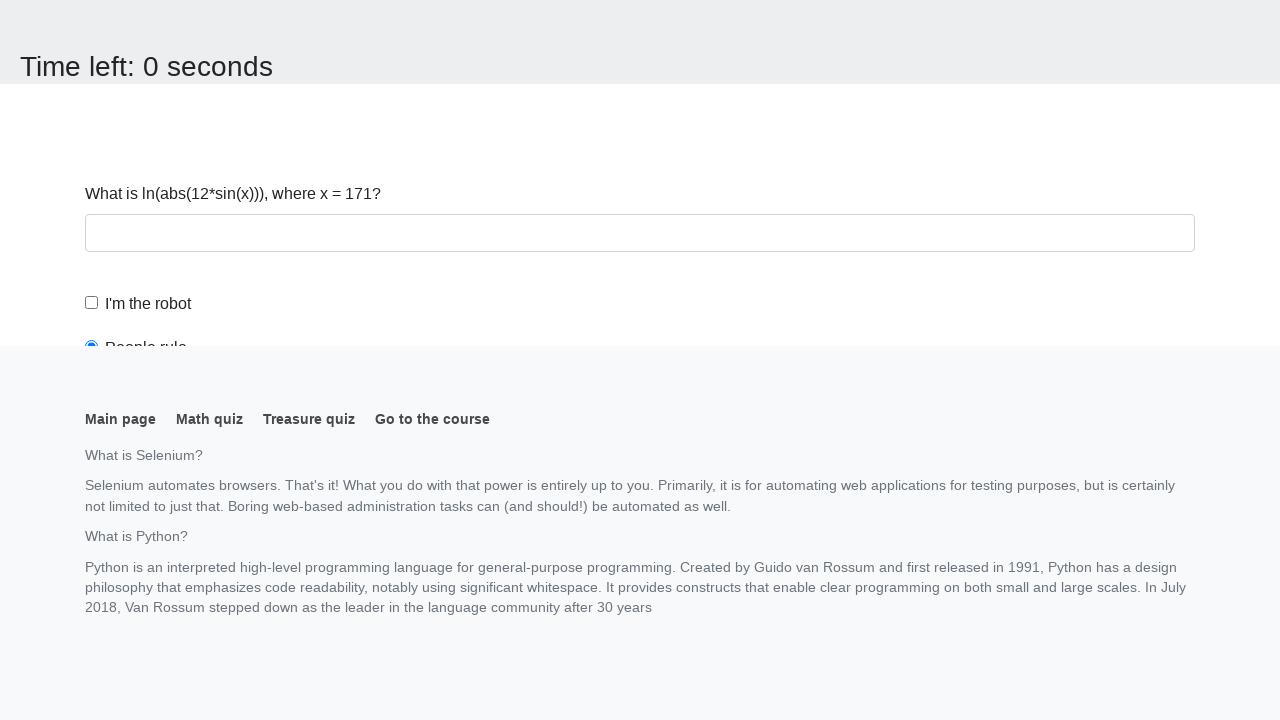